Tests dynamic data loading functionality by clicking a button and waiting for dynamically loaded content (First Name) to appear on the page

Starting URL: http://syntaxprojects.com/dynamic-data-loading-demo.php

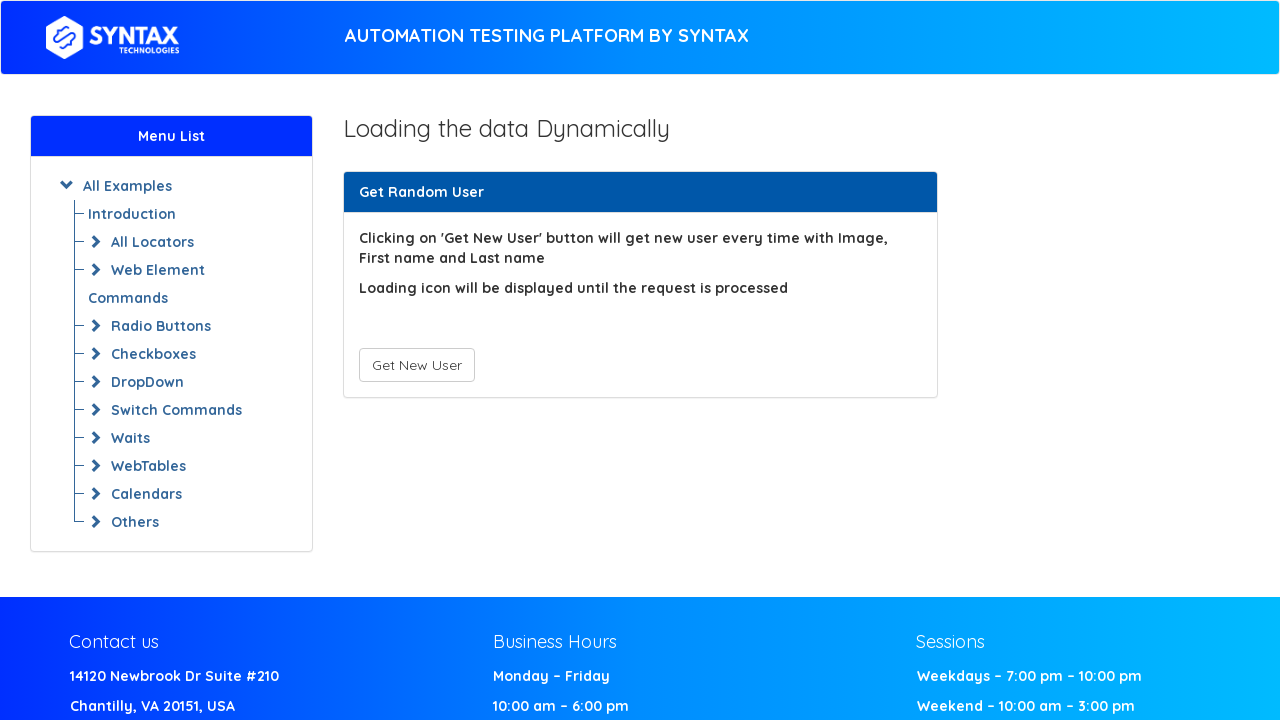

Clicked the save/user button to trigger dynamic data loading at (416, 365) on #save
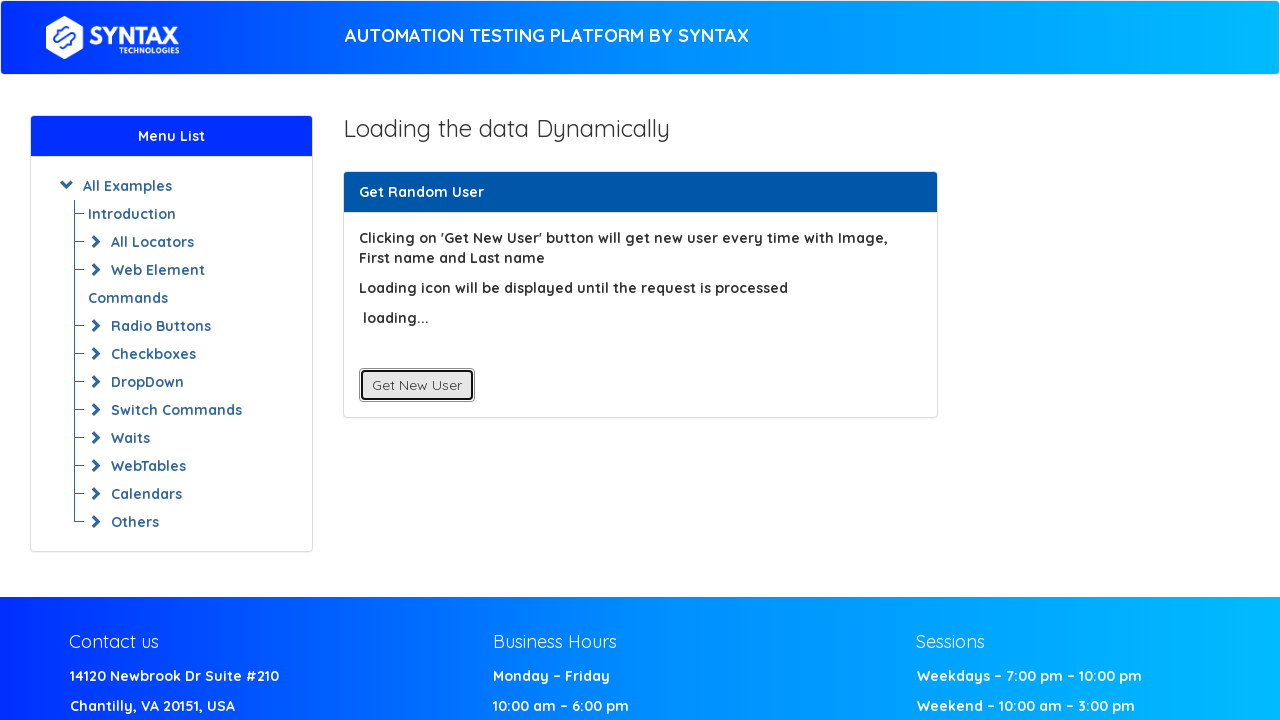

Waited for dynamically loaded First Name content to appear on the page
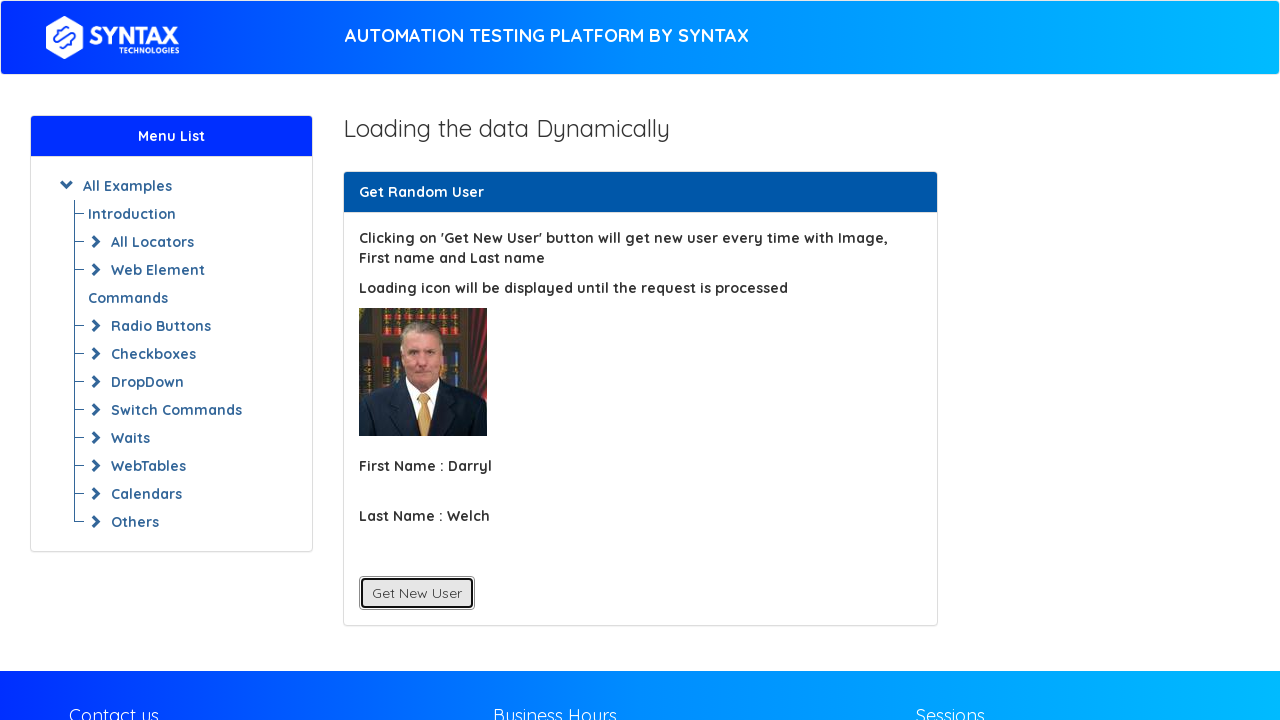

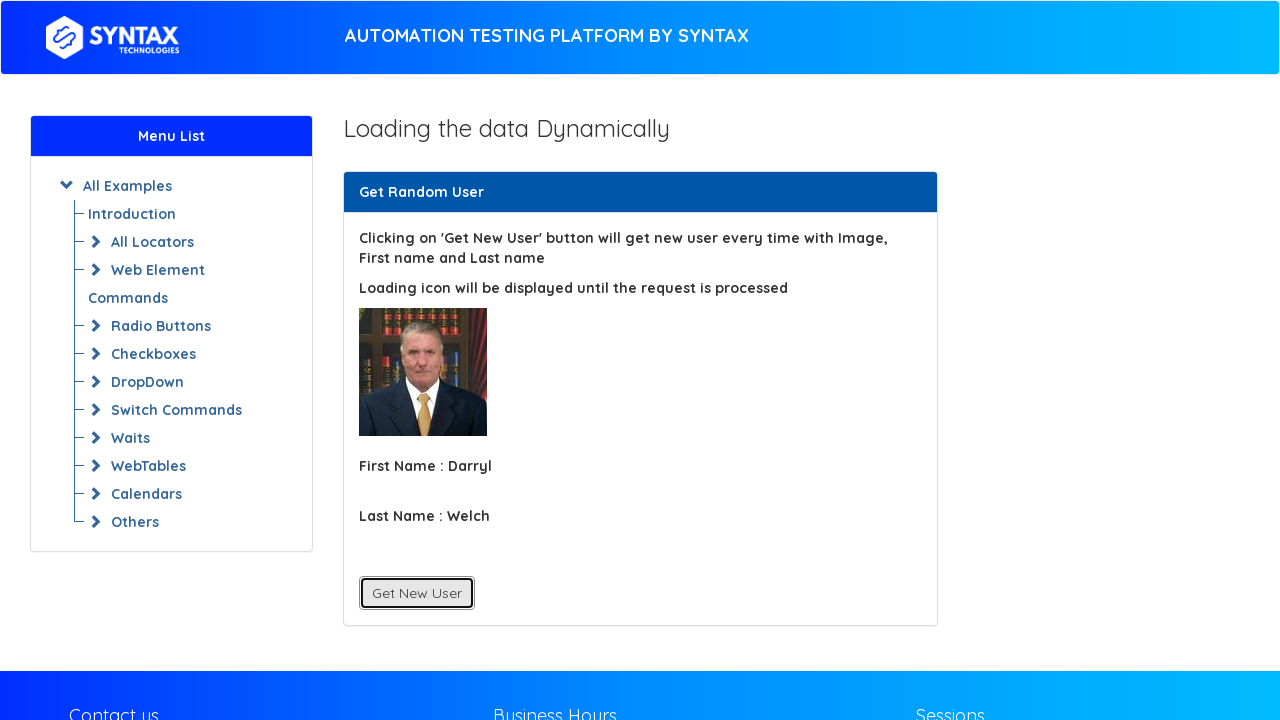